Fills out various form fields on the Selenium demo web form including text inputs, password, textarea, dropdown selection, datalist, checkboxes, and radio buttons

Starting URL: https://www.selenium.dev/selenium/web/web-form.html

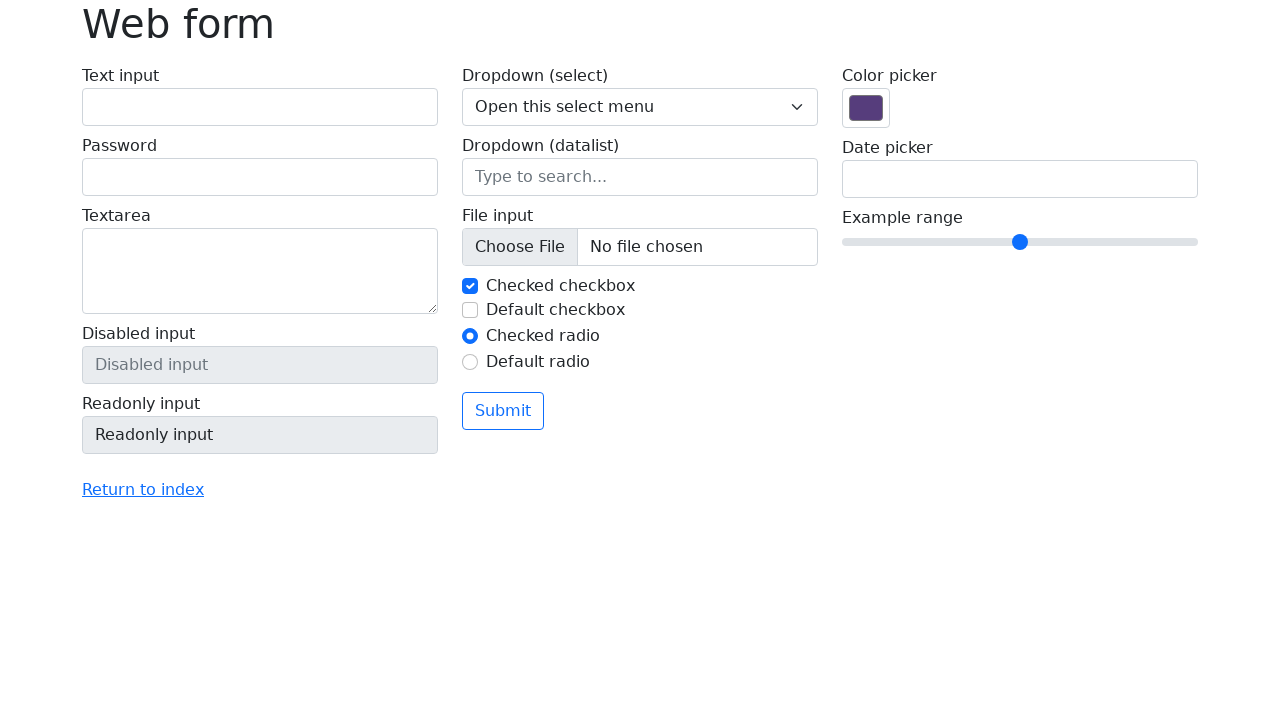

Filled text input field with 'Hello world!' on #my-text-id
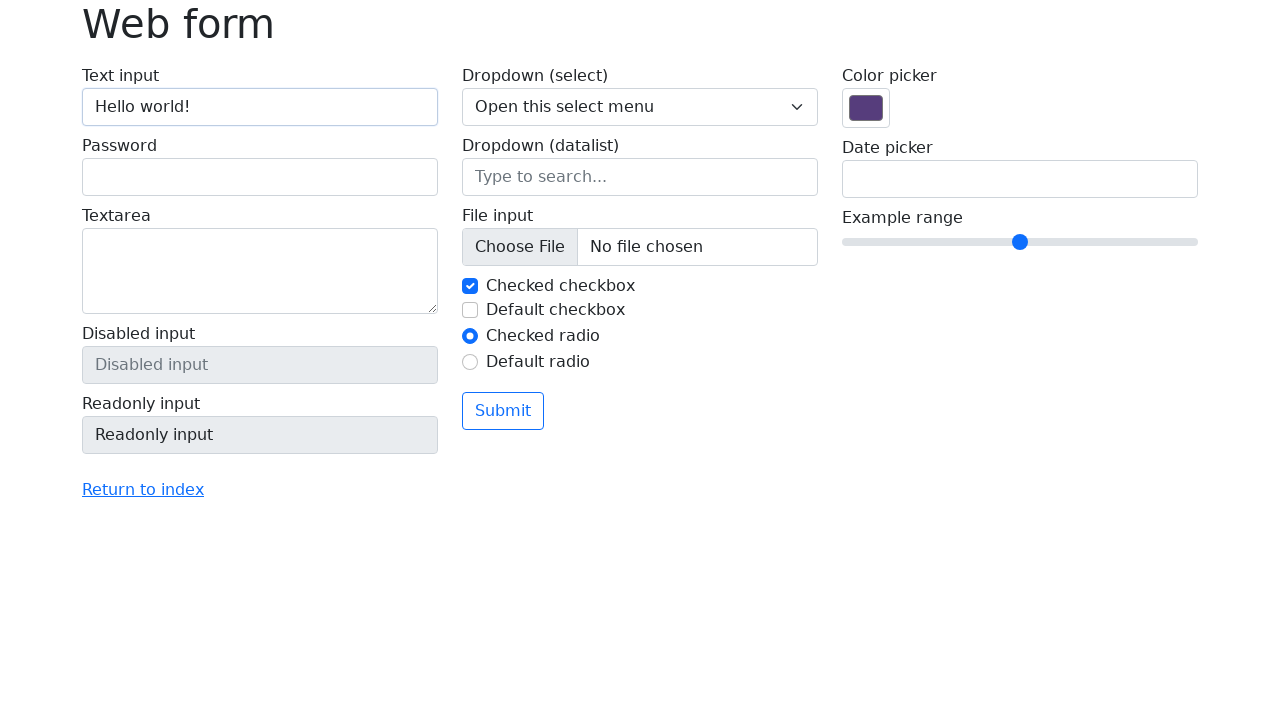

Filled password field with 'password' on input[name="my-password"]
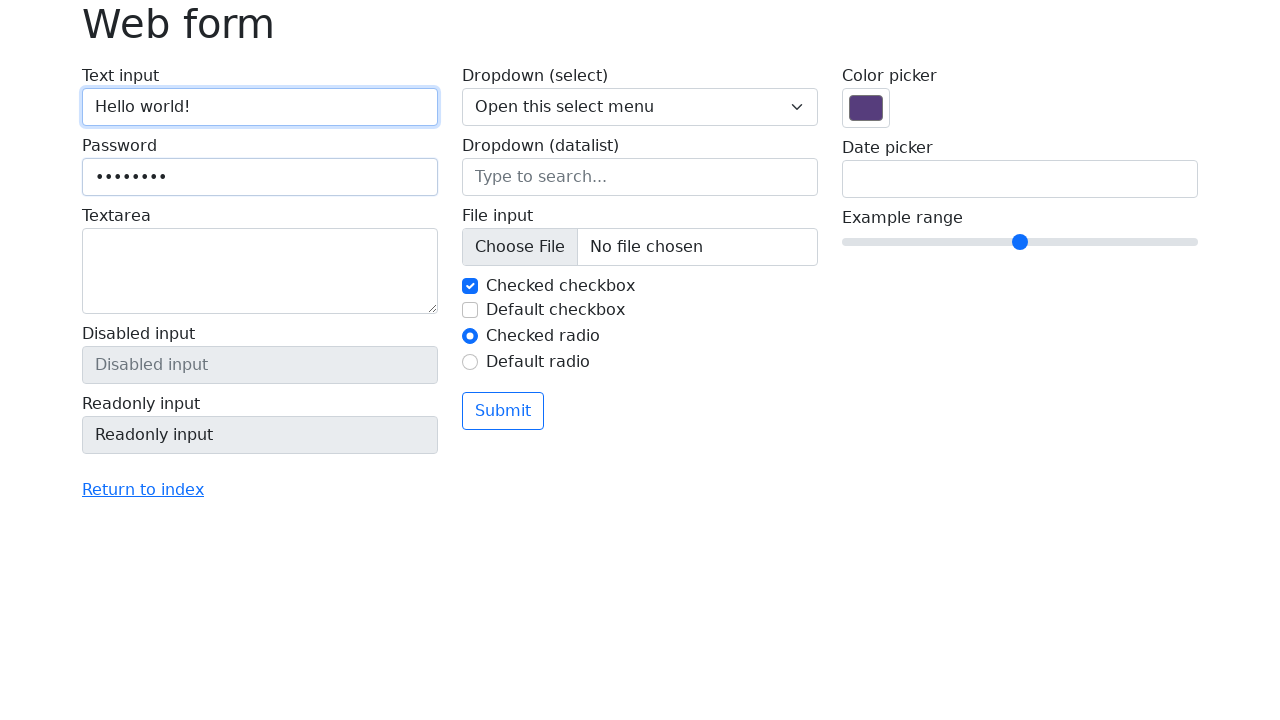

Filled textarea with 'I can type something here!' on textarea[name="my-textarea"]
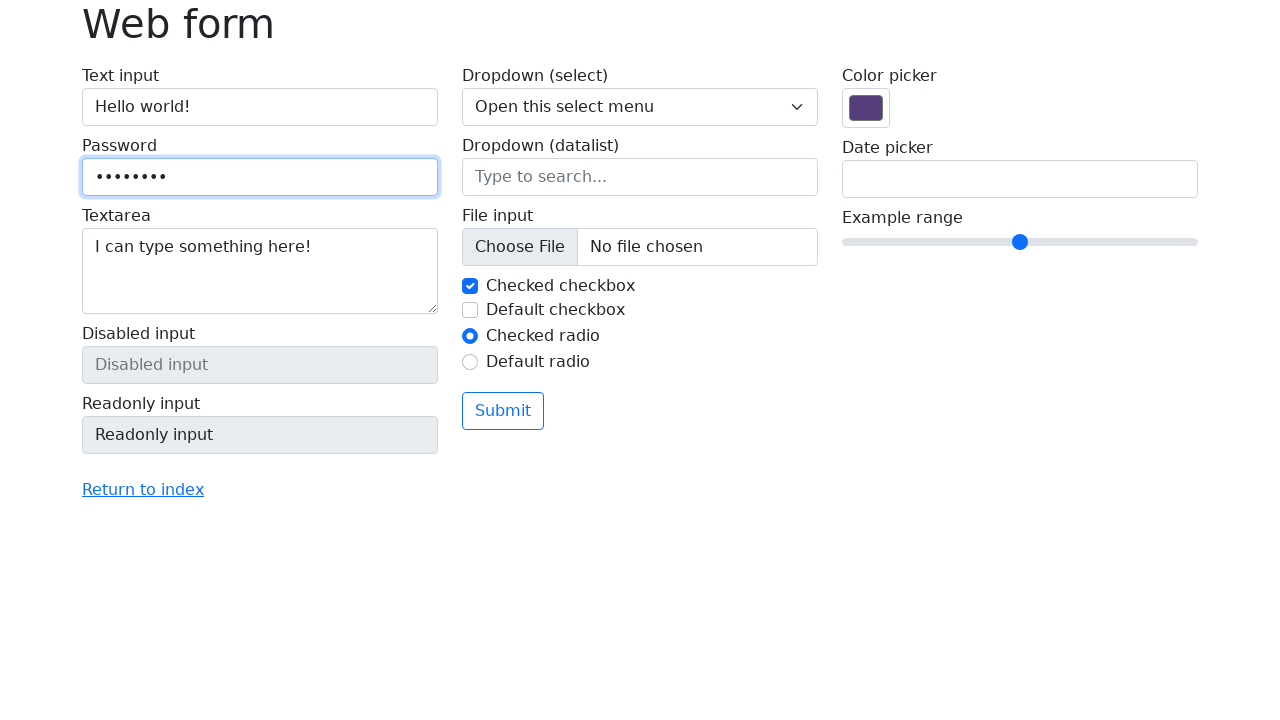

Selected 'Two' from dropdown menu on select[name="my-select"]
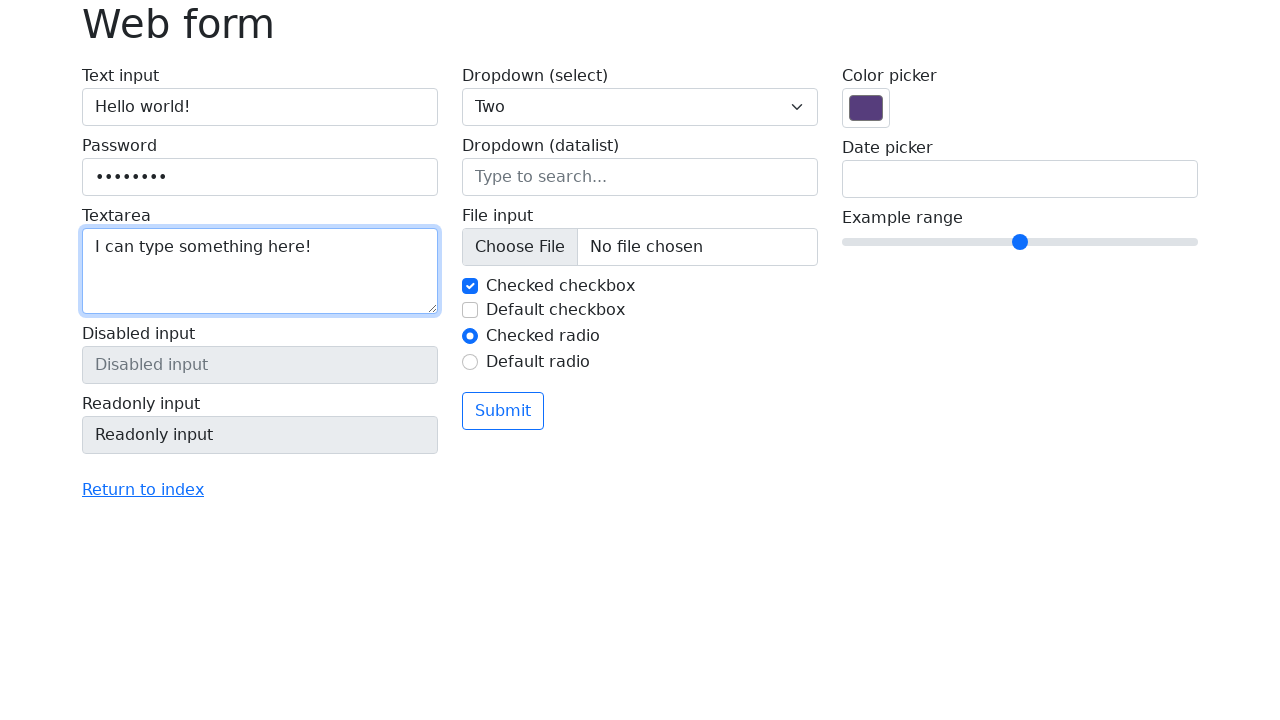

Filled datalist input with 'New York' on input[name="my-datalist"]
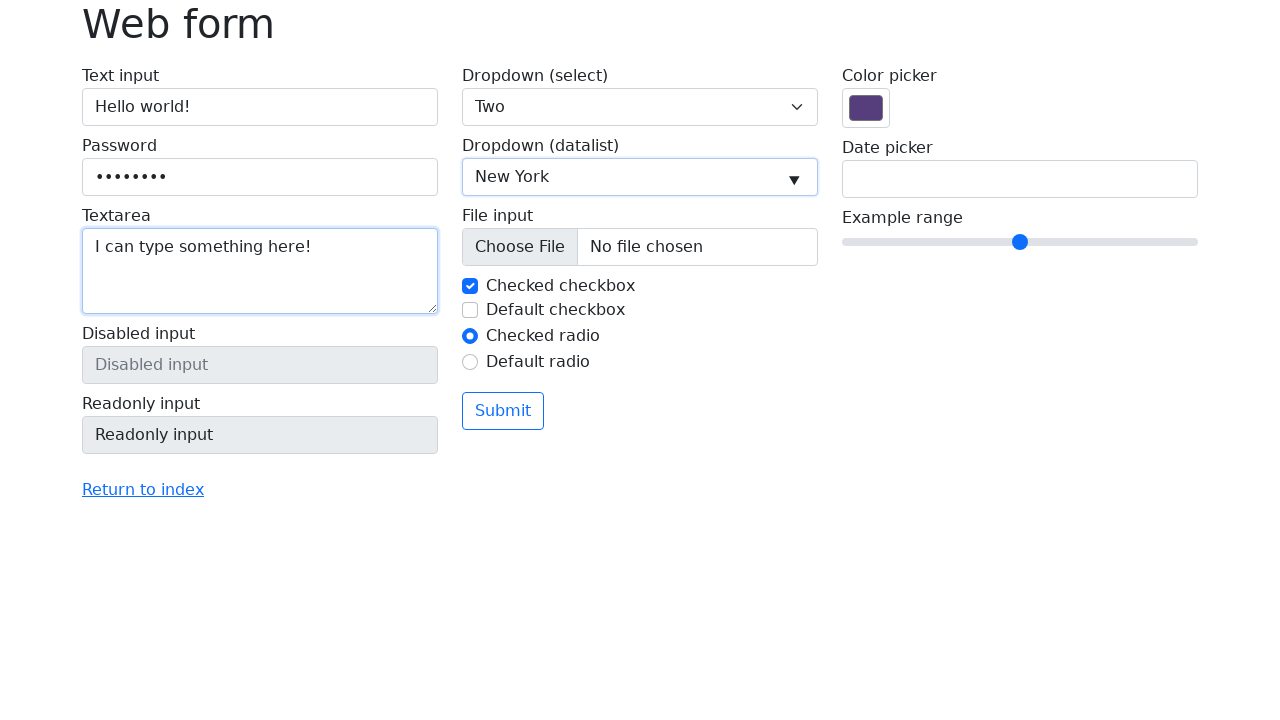

Clicked first checkbox at (470, 286) on #my-check-1
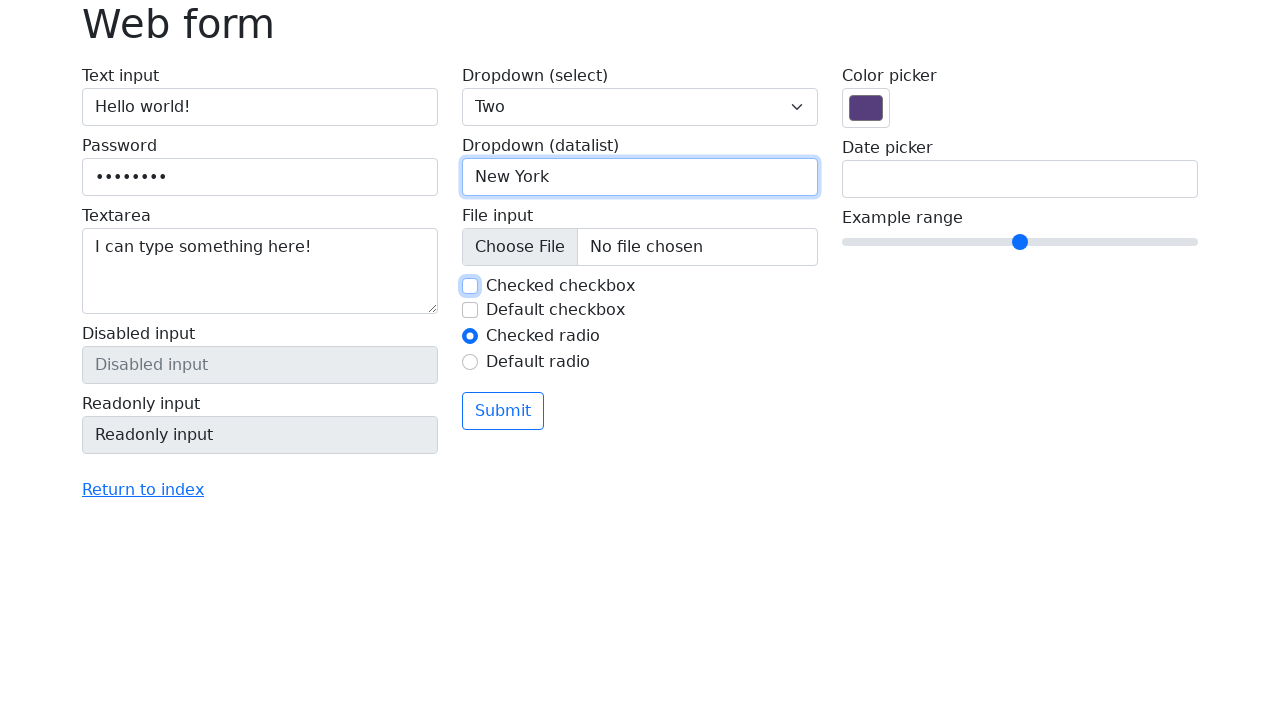

Clicked second checkbox at (470, 310) on #my-check-2
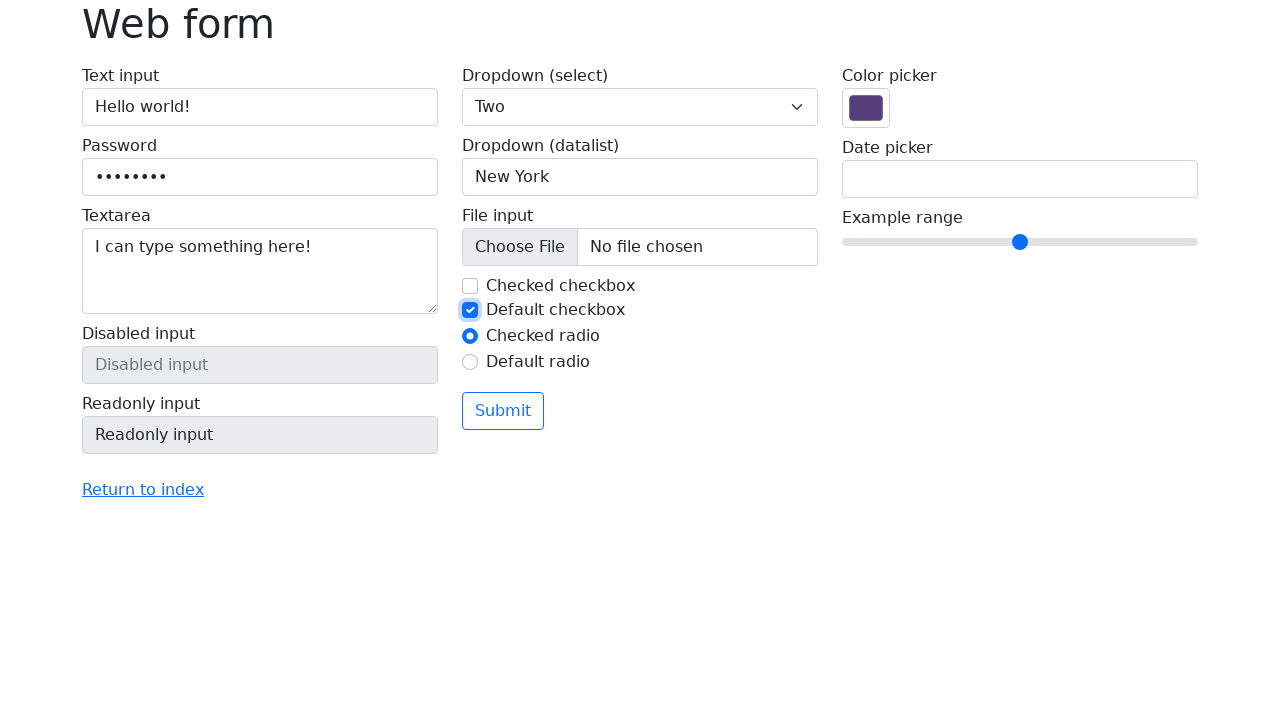

Clicked first radio button at (470, 336) on #my-radio-1
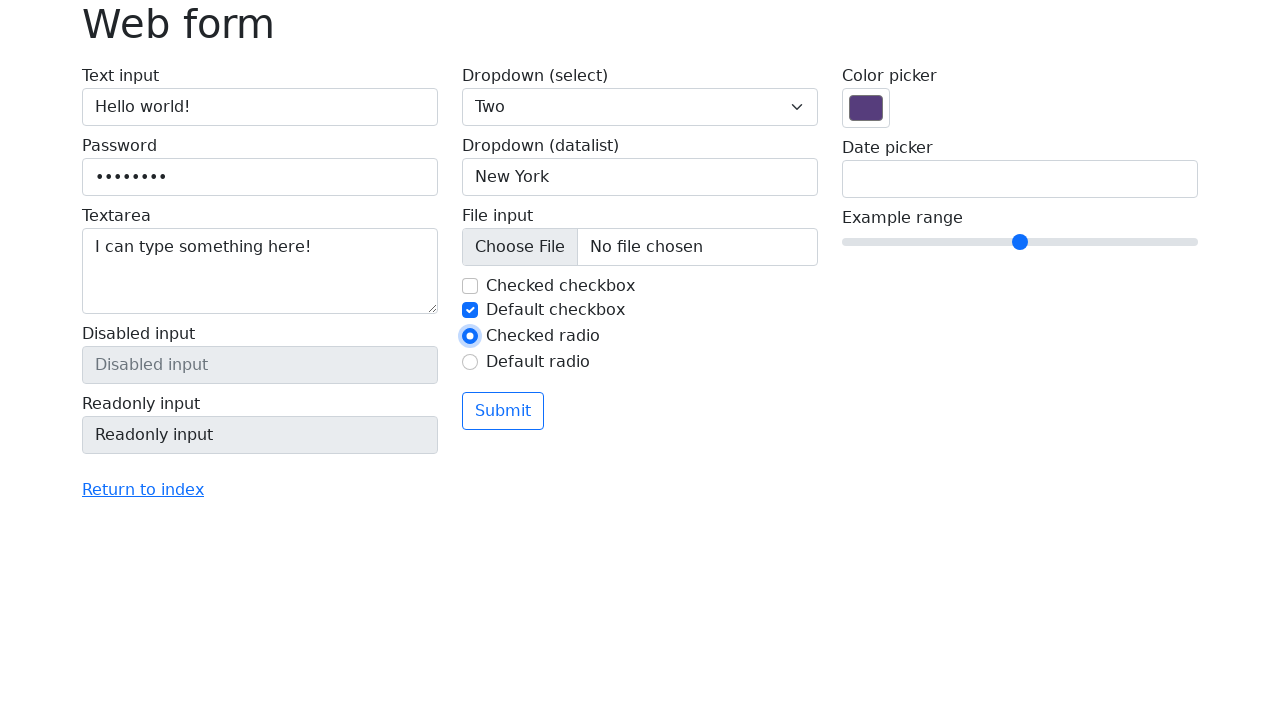

Clicked second radio button at (470, 362) on #my-radio-2
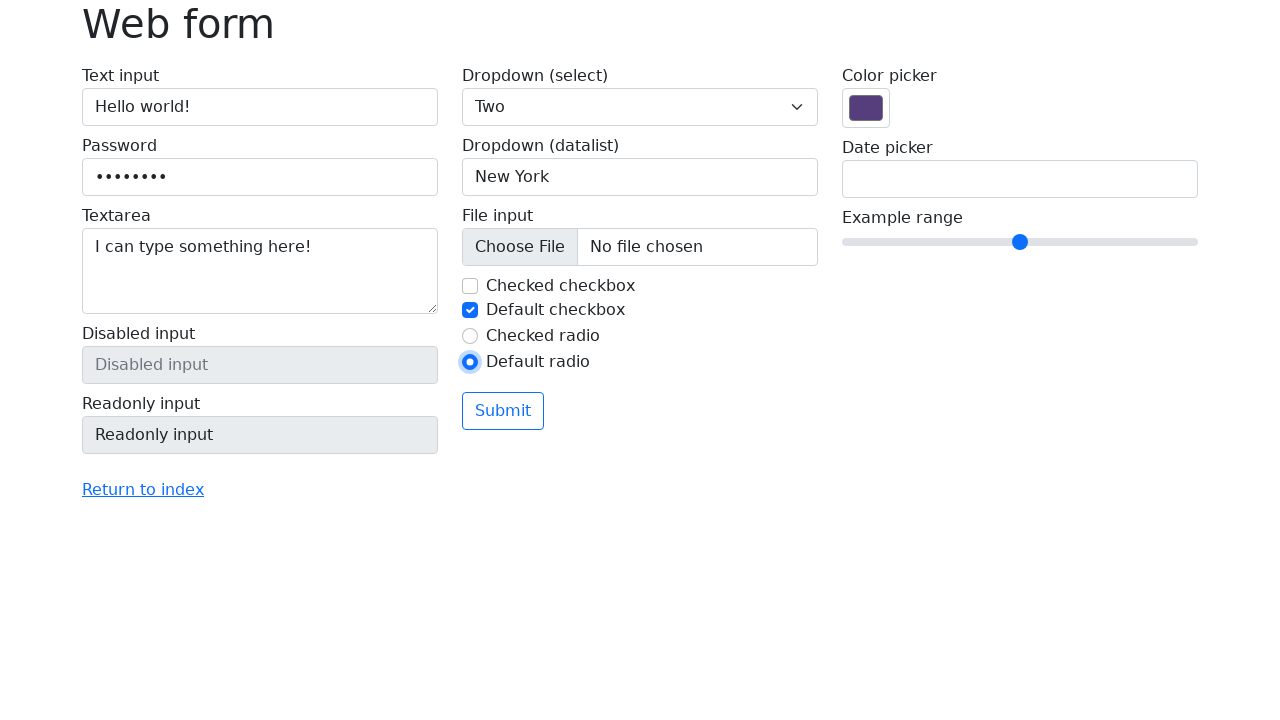

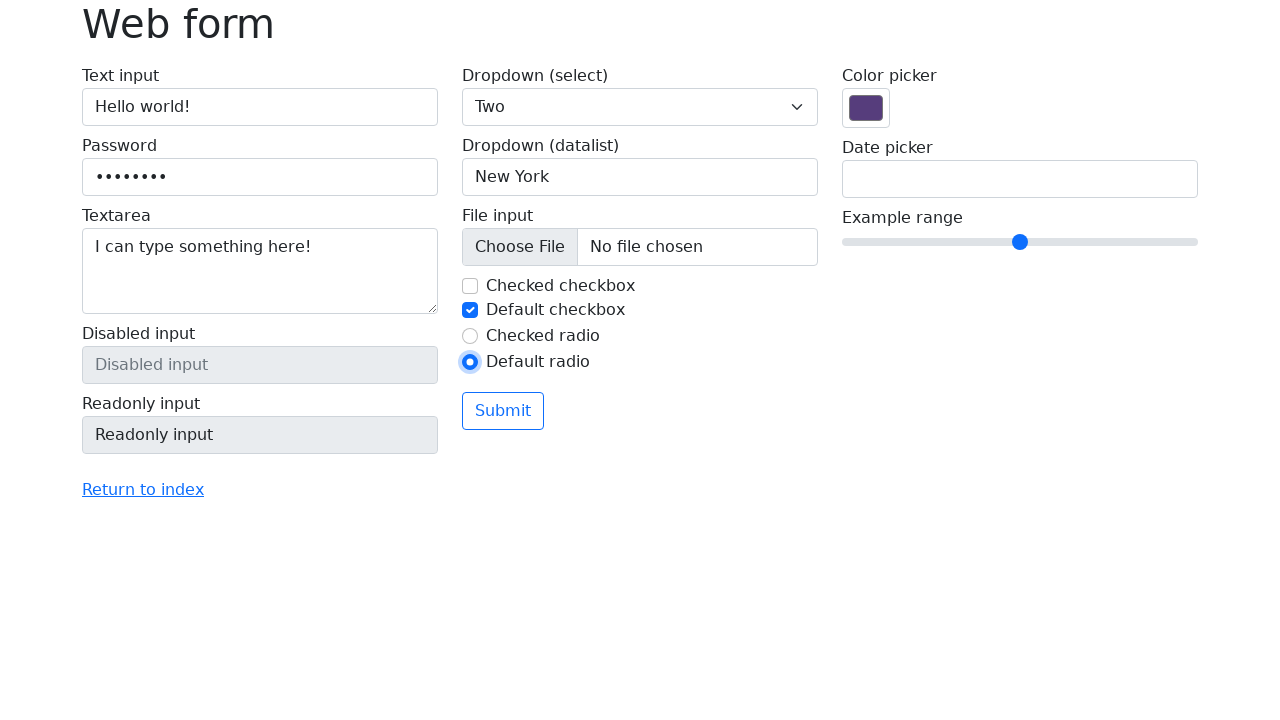